Tests JavaScript confirm dialog by clicking the second button, dismissing the alert (clicking Cancel), and verifying the result message does not contain "successfuly".

Starting URL: https://the-internet.herokuapp.com/javascript_alerts

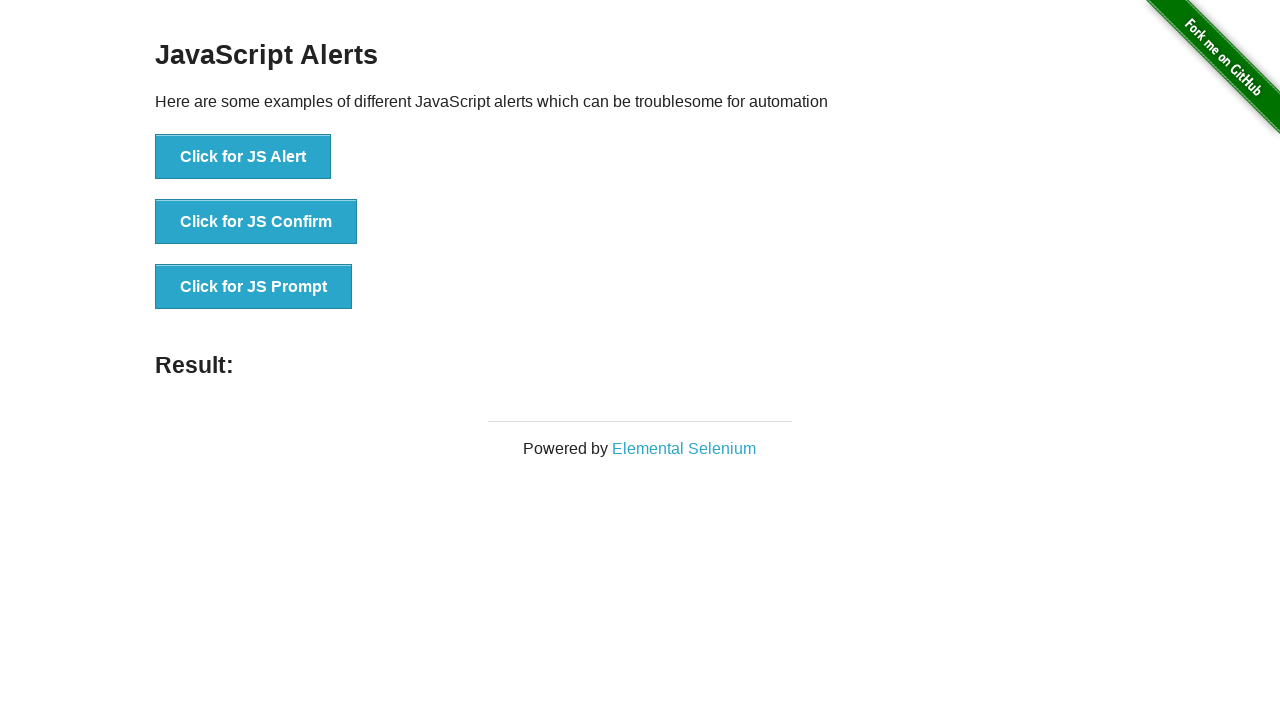

Set up dialog handler to dismiss confirm dialog
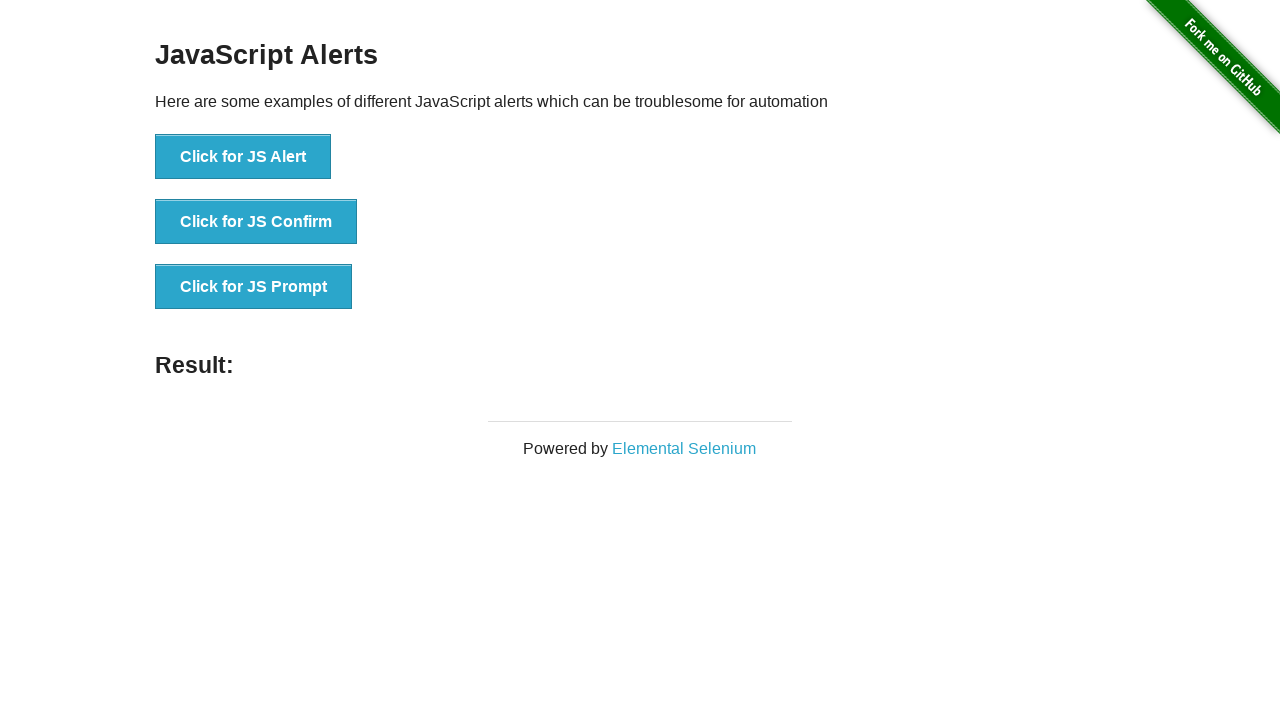

Clicked 'Click for JS Confirm' button at (256, 222) on xpath=//*[text()='Click for JS Confirm']
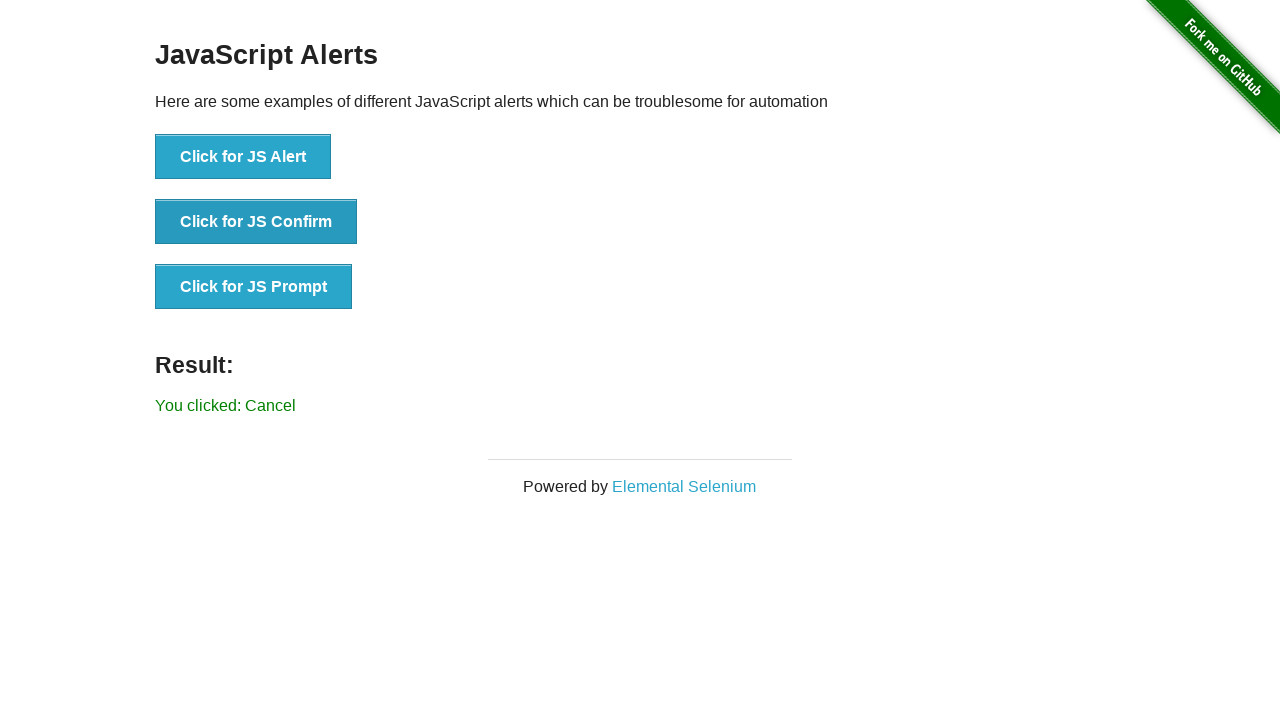

Result element loaded
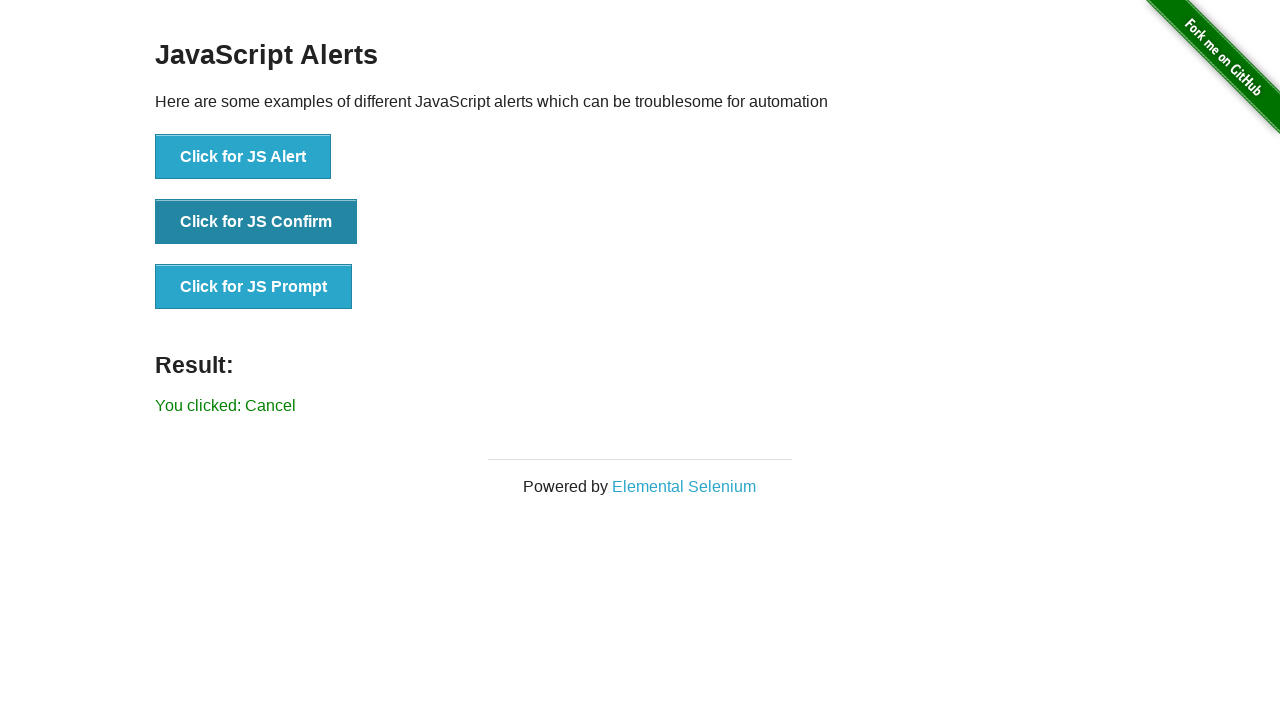

Retrieved result text: You clicked: Cancel
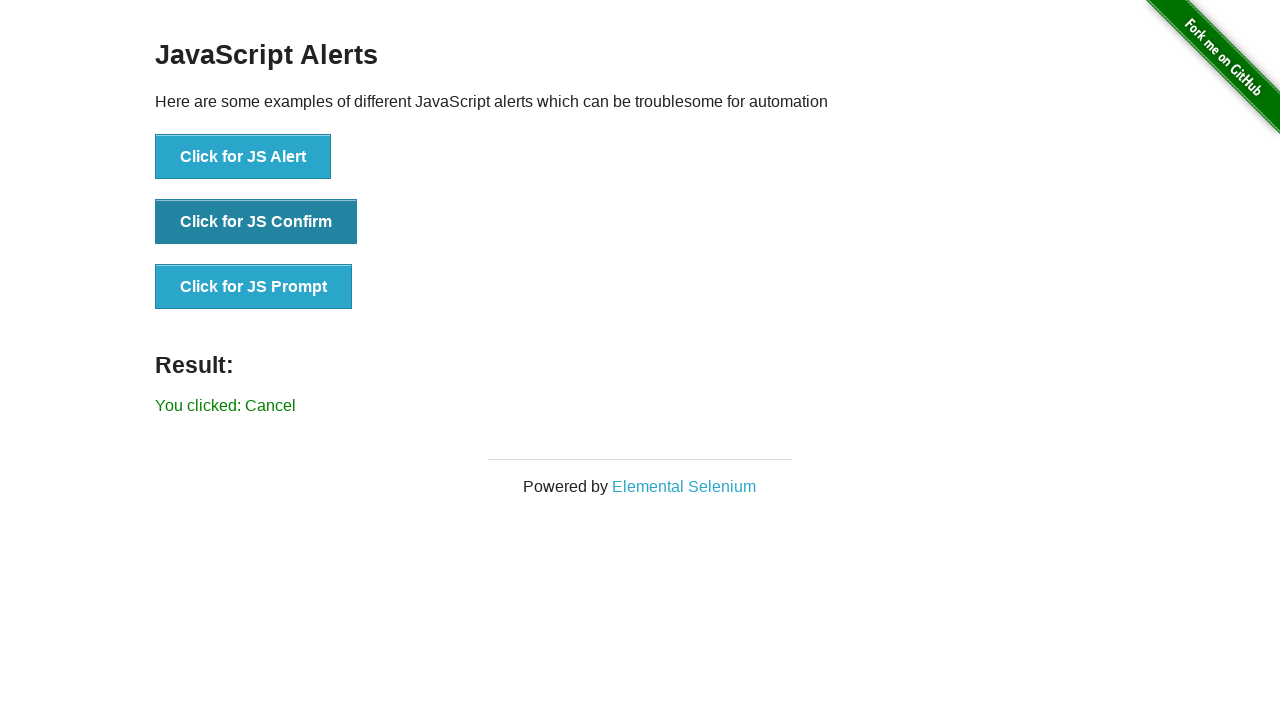

Verified result does not contain 'successfuly' - alert was successfully dismissed
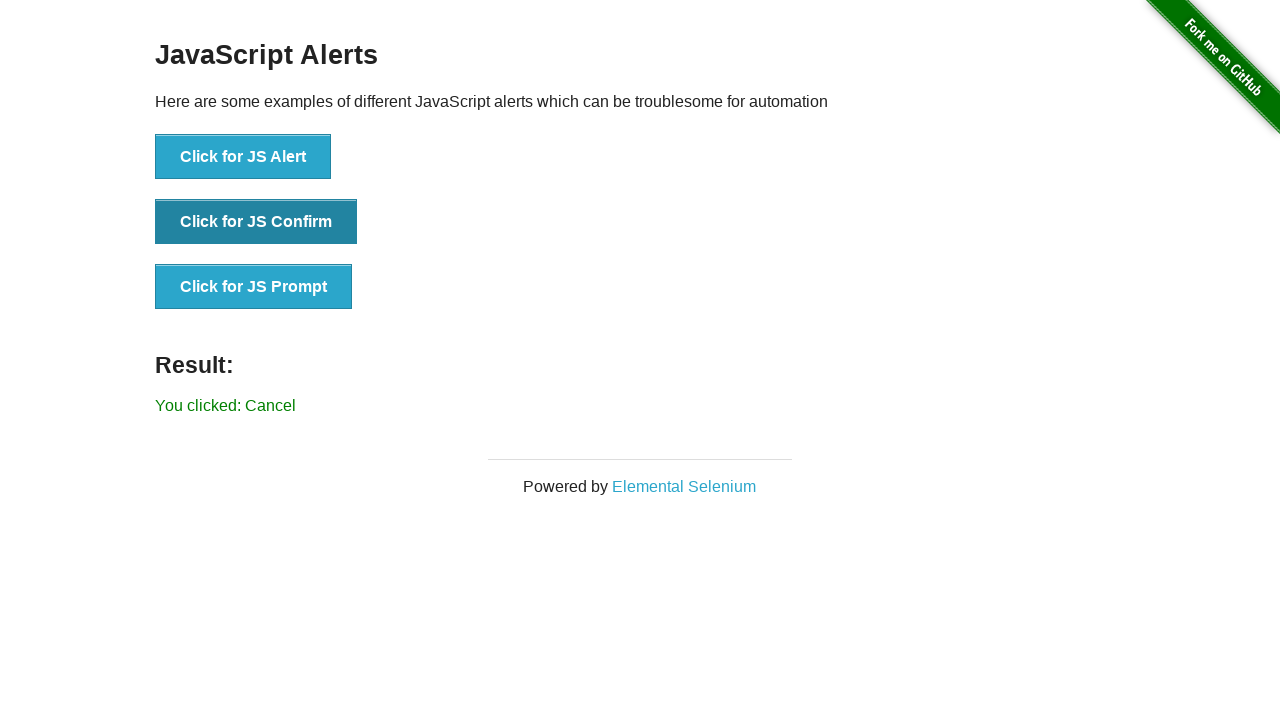

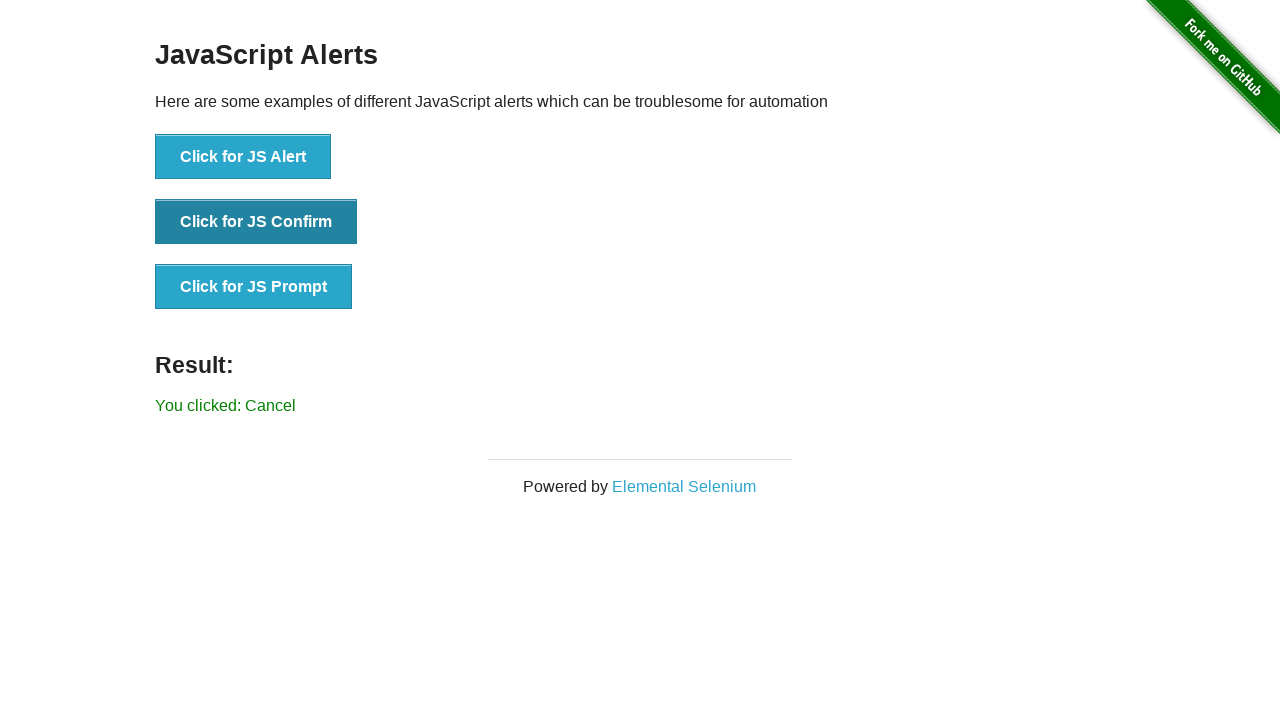